Tests filtering to display only active (uncompleted) items

Starting URL: https://demo.playwright.dev/todomvc

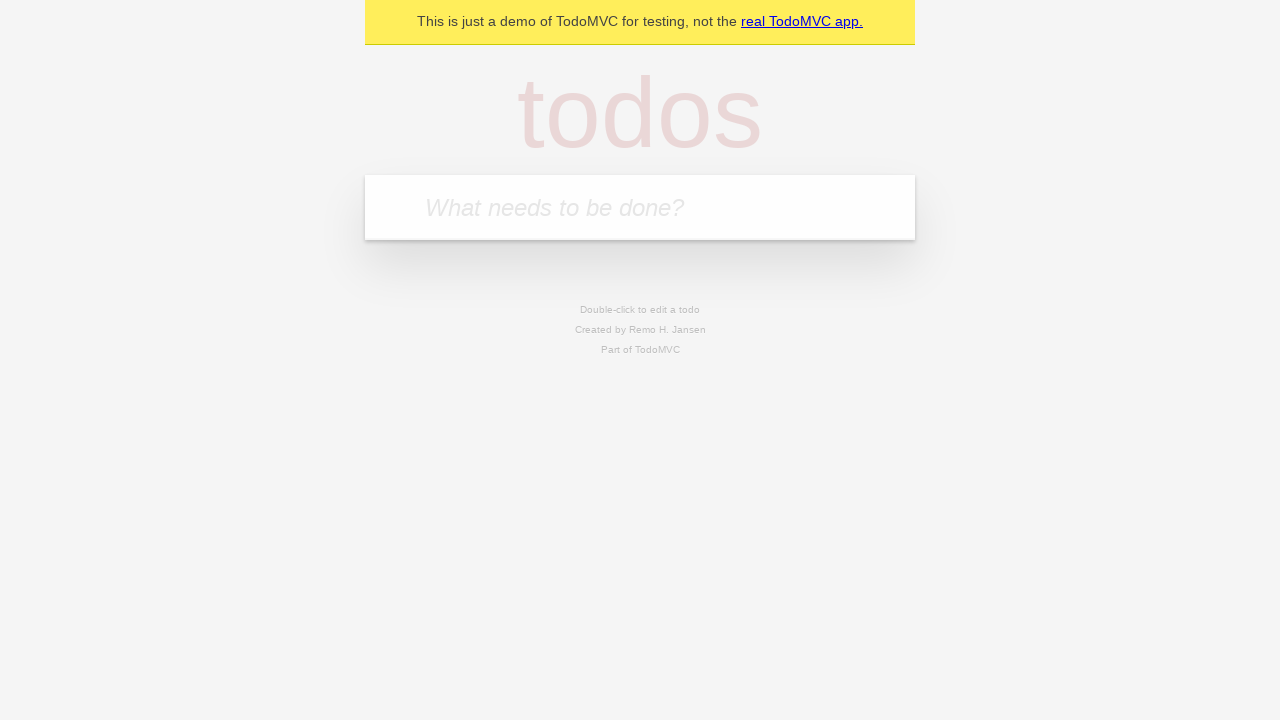

Filled todo input with 'buy some cheese' on internal:attr=[placeholder="What needs to be done?"i]
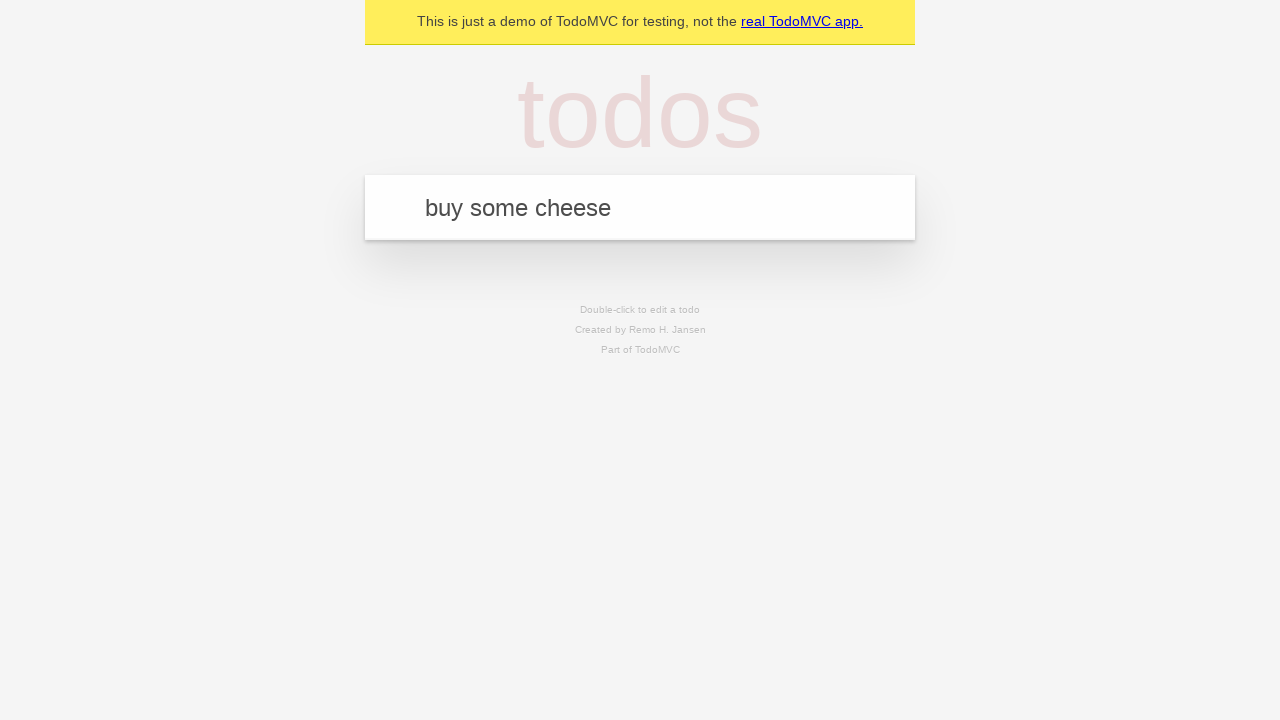

Pressed Enter to create first todo item on internal:attr=[placeholder="What needs to be done?"i]
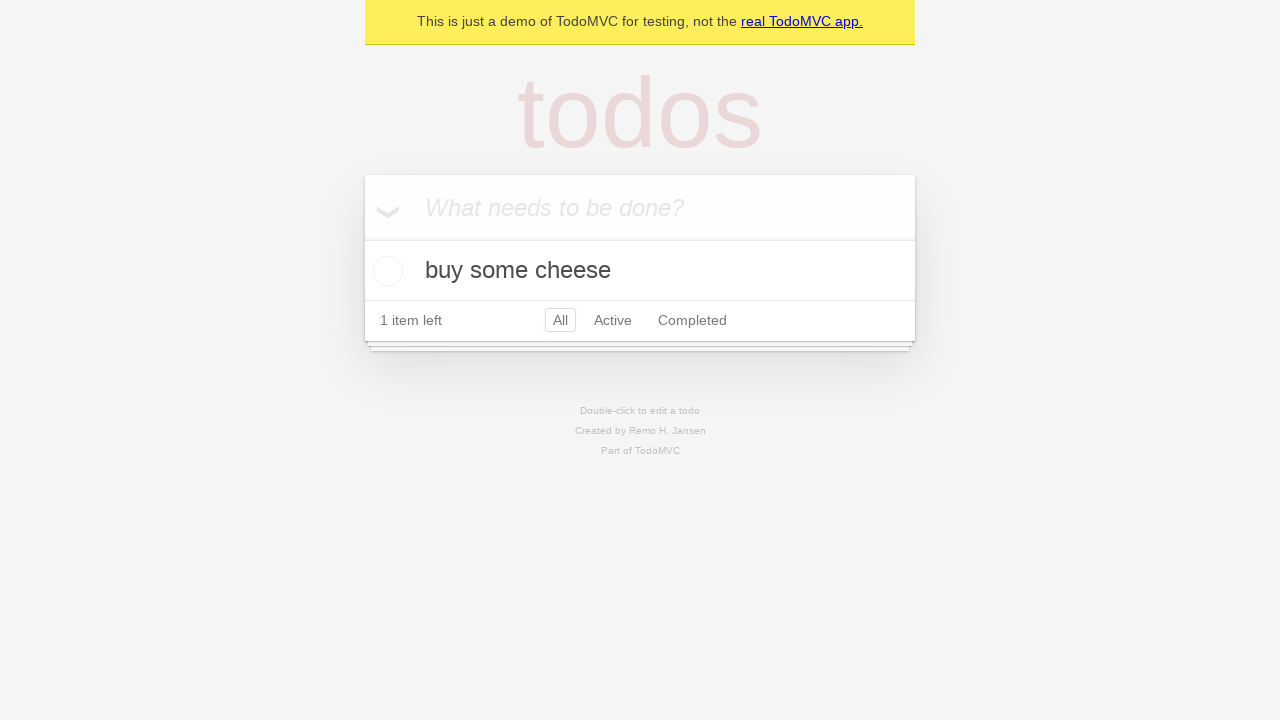

Filled todo input with 'feed the cat' on internal:attr=[placeholder="What needs to be done?"i]
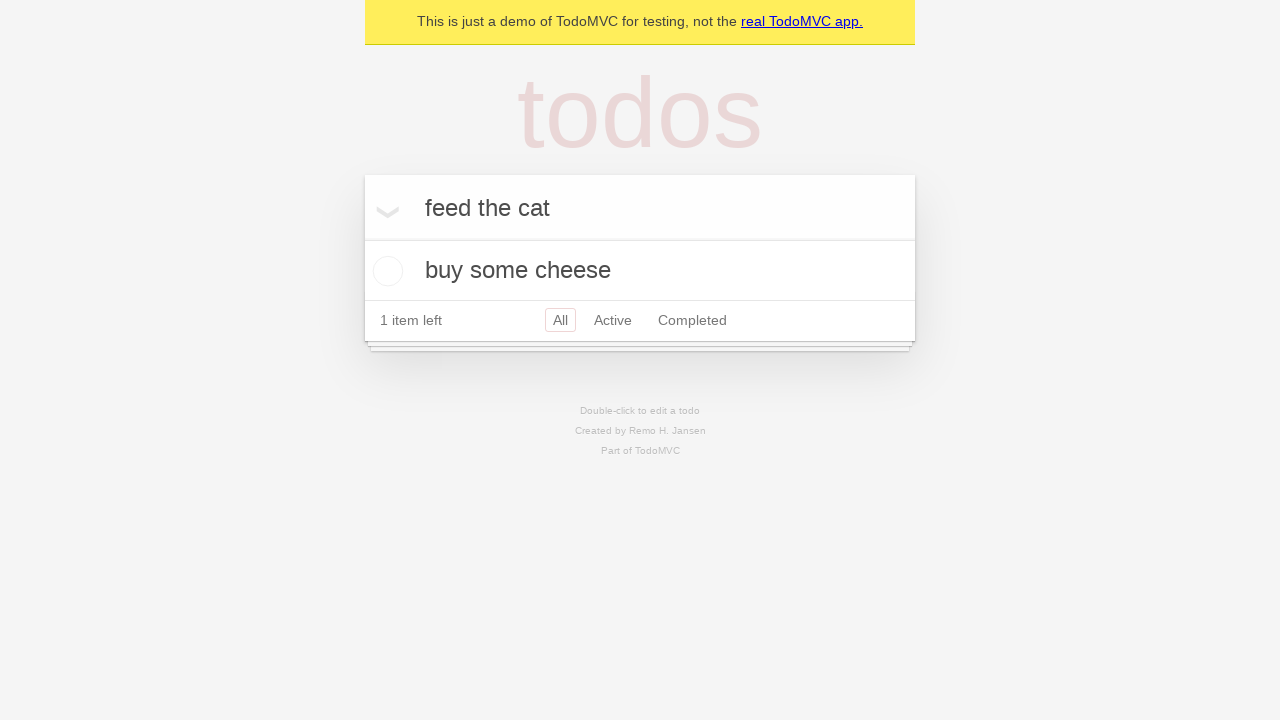

Pressed Enter to create second todo item on internal:attr=[placeholder="What needs to be done?"i]
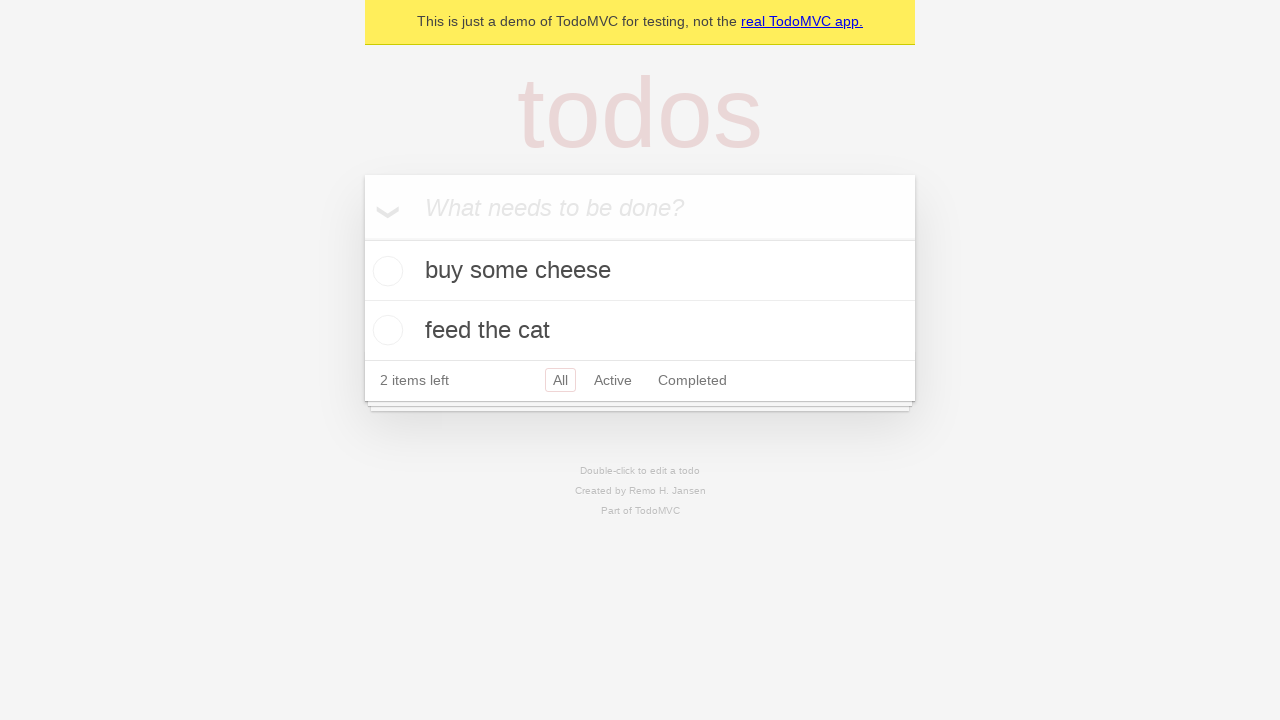

Filled todo input with 'book a doctors appointment' on internal:attr=[placeholder="What needs to be done?"i]
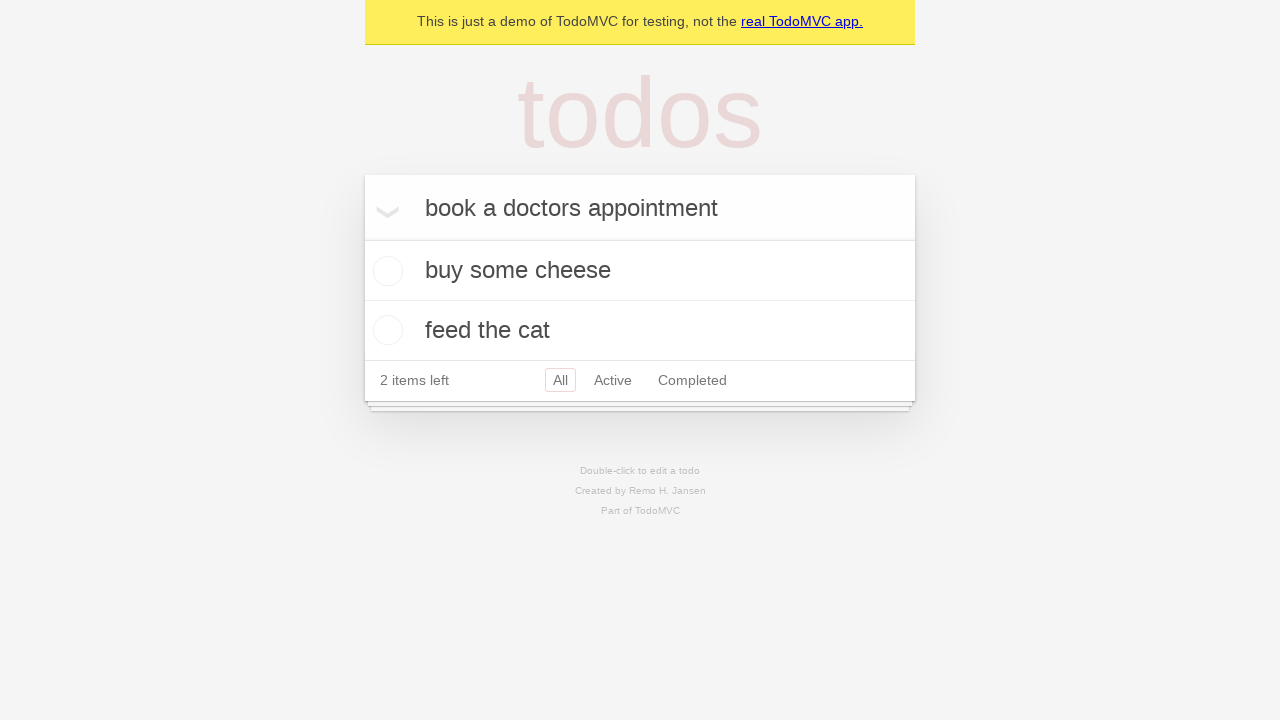

Pressed Enter to create third todo item on internal:attr=[placeholder="What needs to be done?"i]
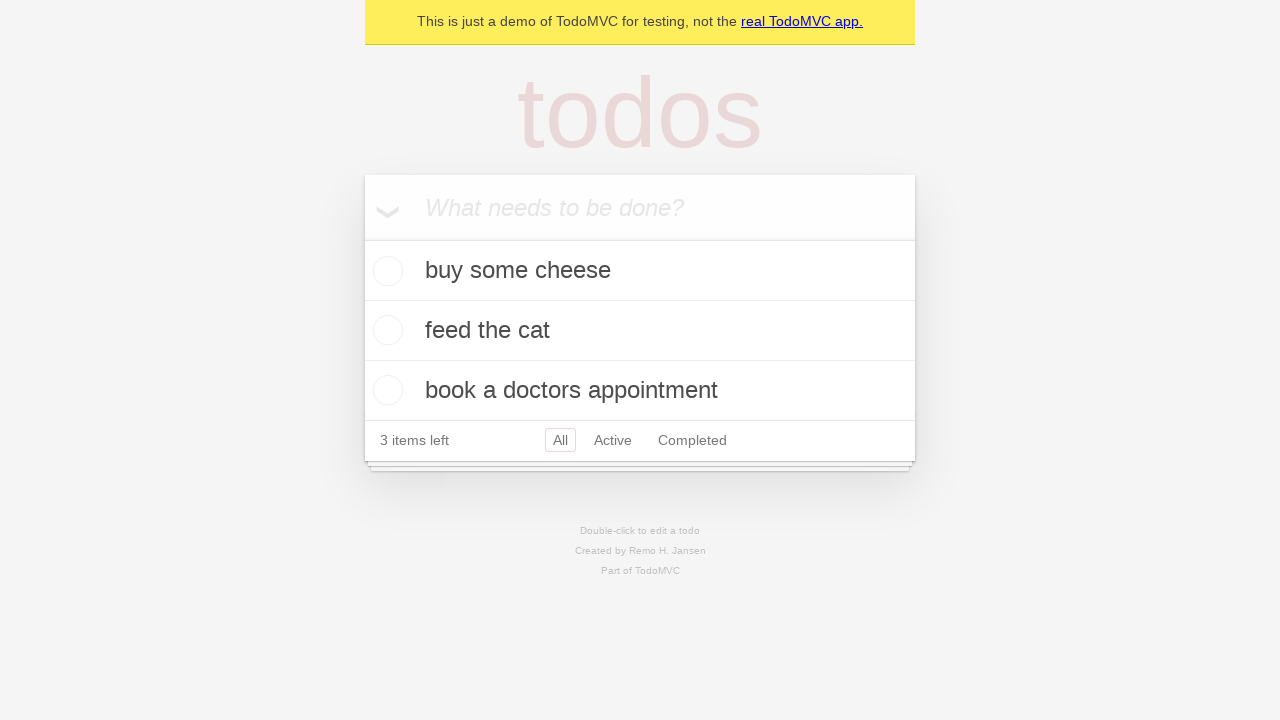

Checked the second todo item (feed the cat) at (385, 330) on internal:testid=[data-testid="todo-item"s] >> nth=1 >> internal:role=checkbox
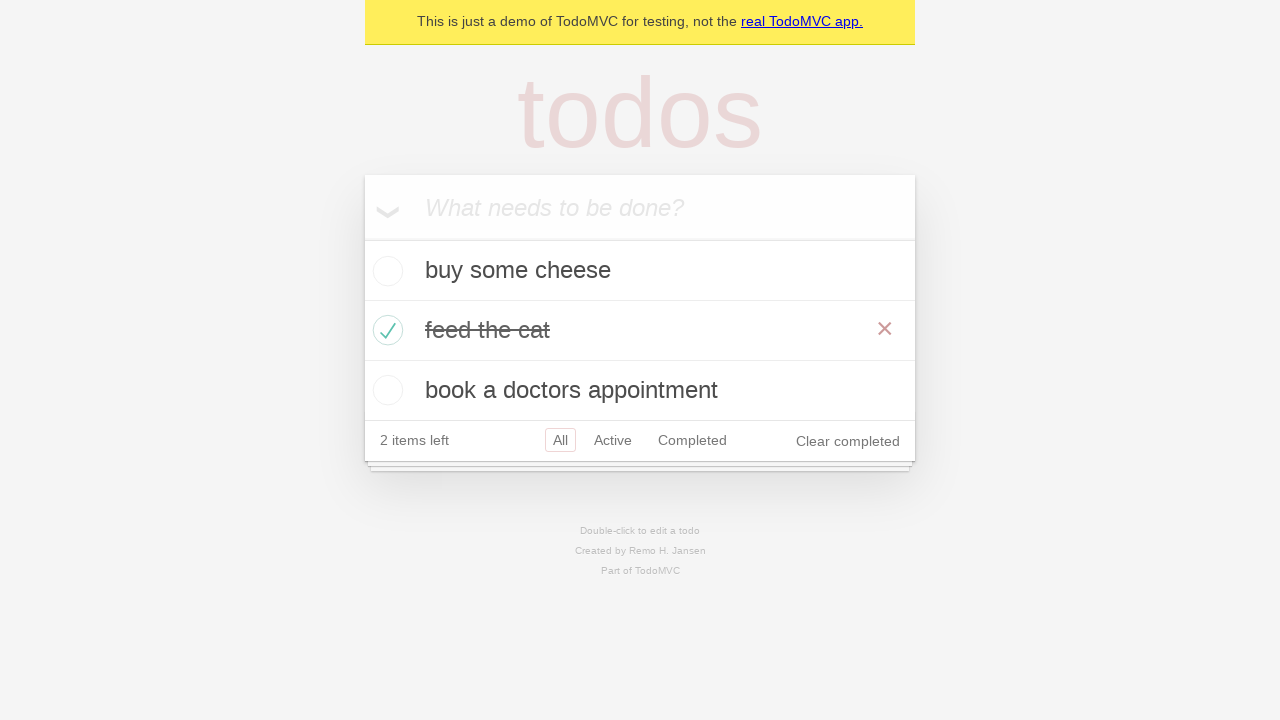

Clicked Active filter to display only uncompleted items at (613, 440) on internal:role=link[name="Active"i]
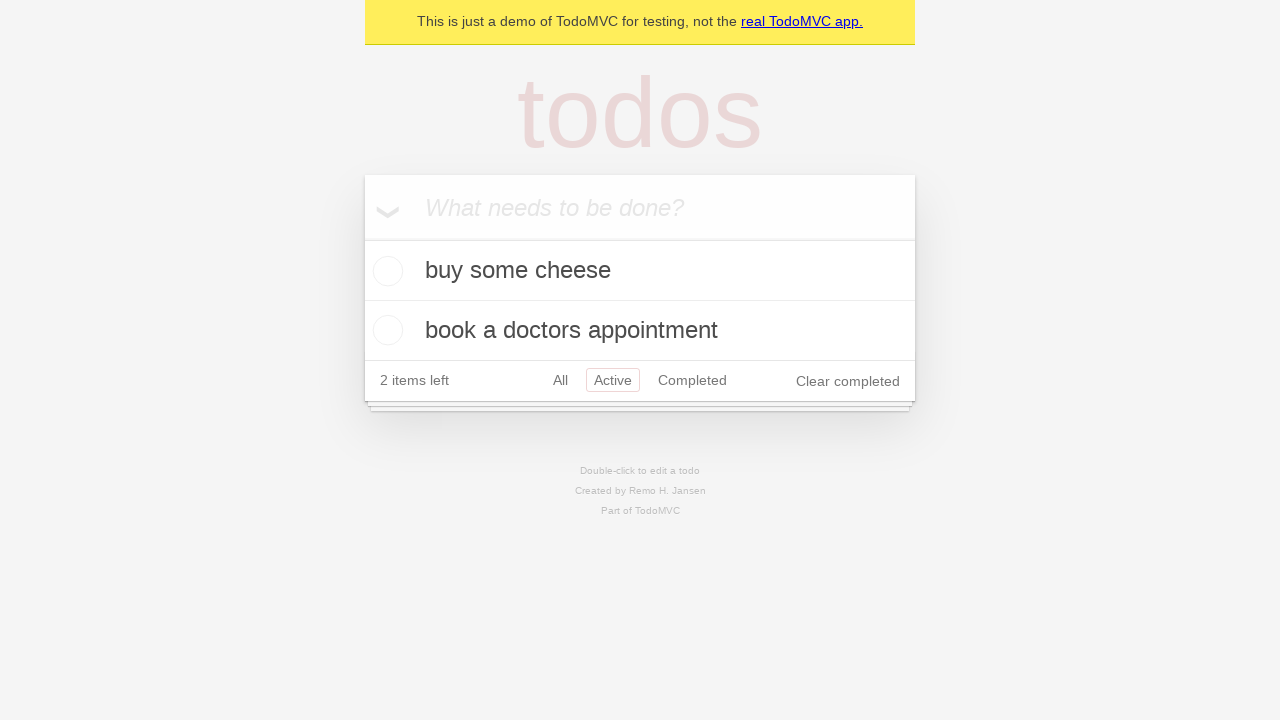

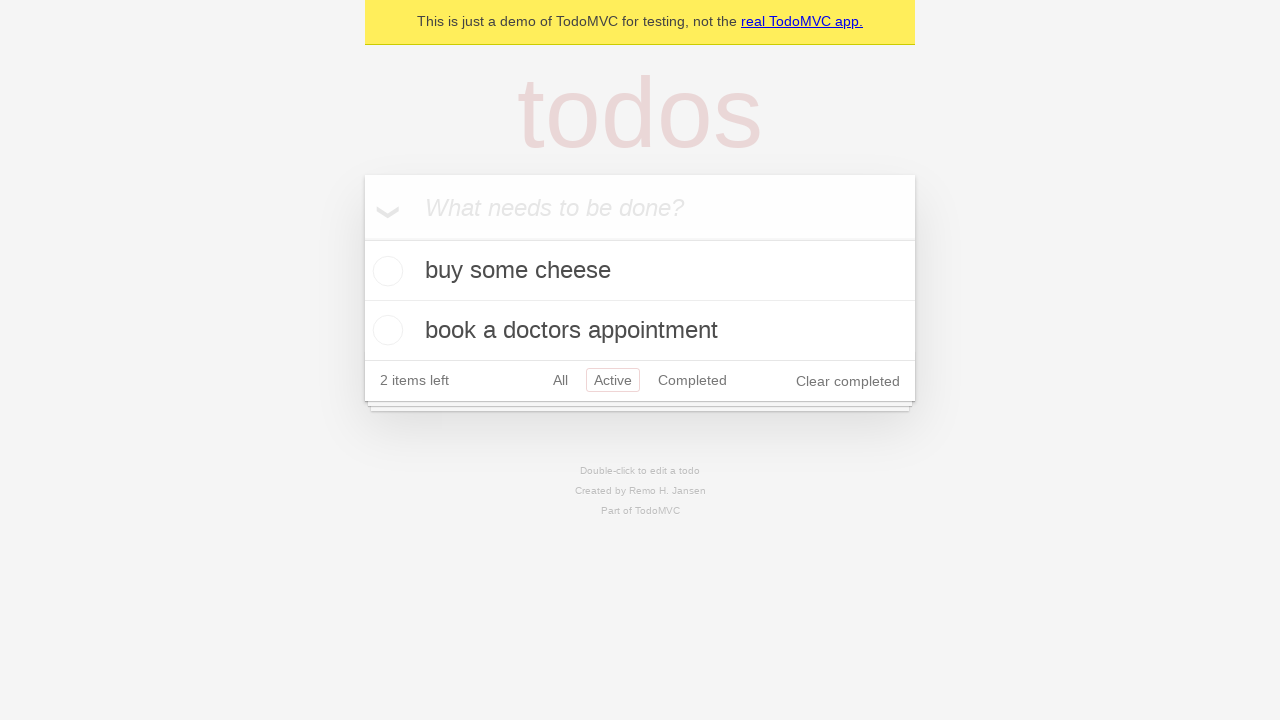